Tests nested iframe functionality by navigating to a page with multiple frames, switching between outer and inner frames, and entering text in an input field within the inner frame

Starting URL: https://demo.automationtesting.in/Frames.html

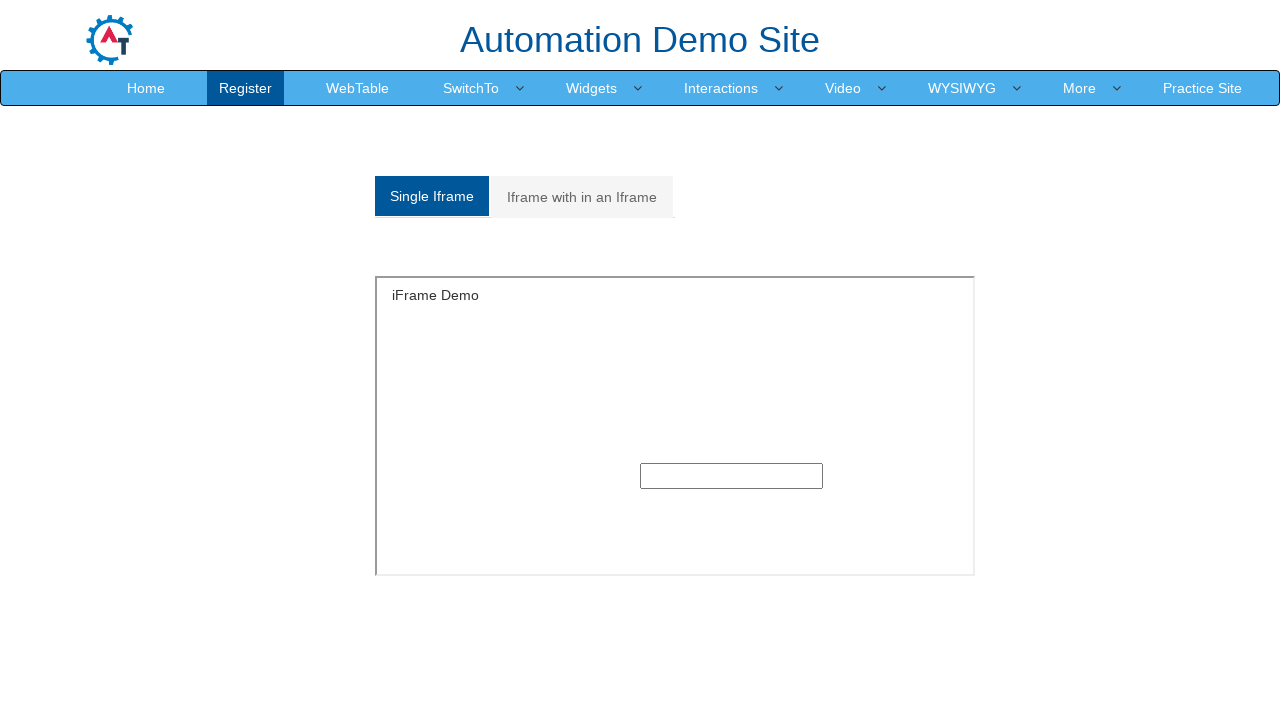

Clicked on the 'Iframe with in an Iframe' tab at (582, 197) on xpath=/html/body/section/div[1]/div/div/div/div[1]/div/ul/li[2]/a
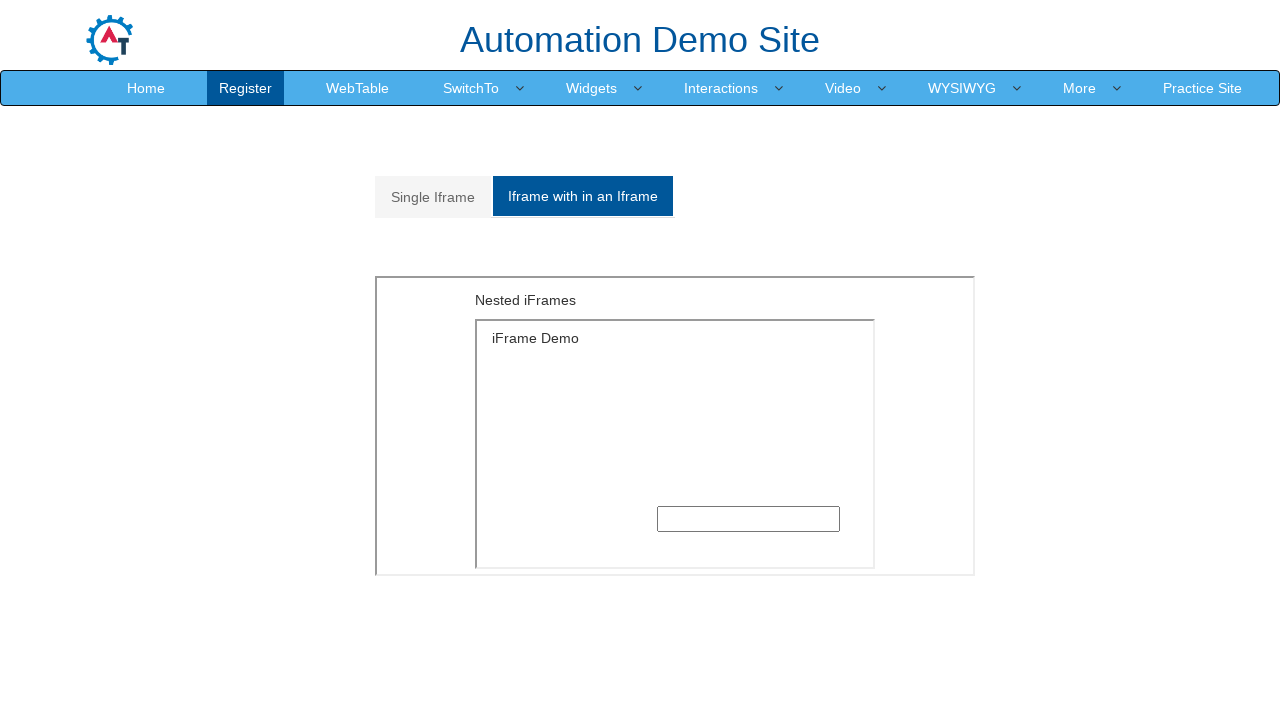

Located and switched to outer frame
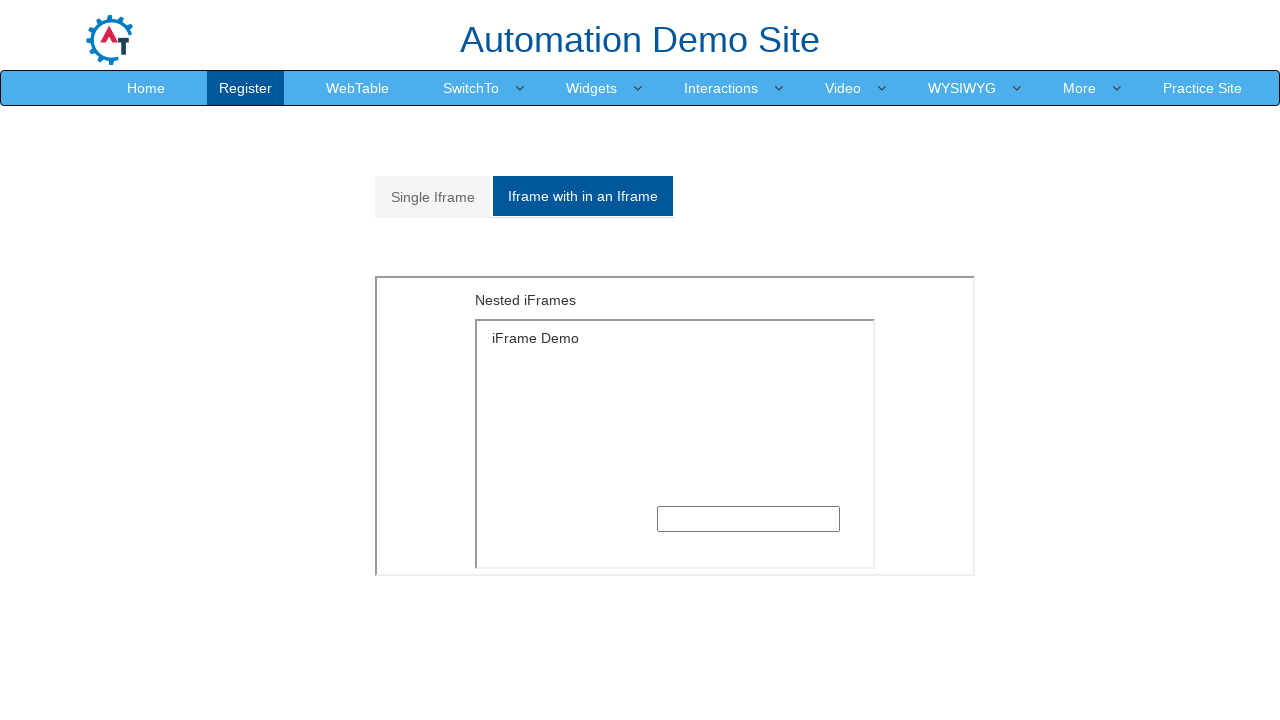

Located and switched to inner frame within outer frame
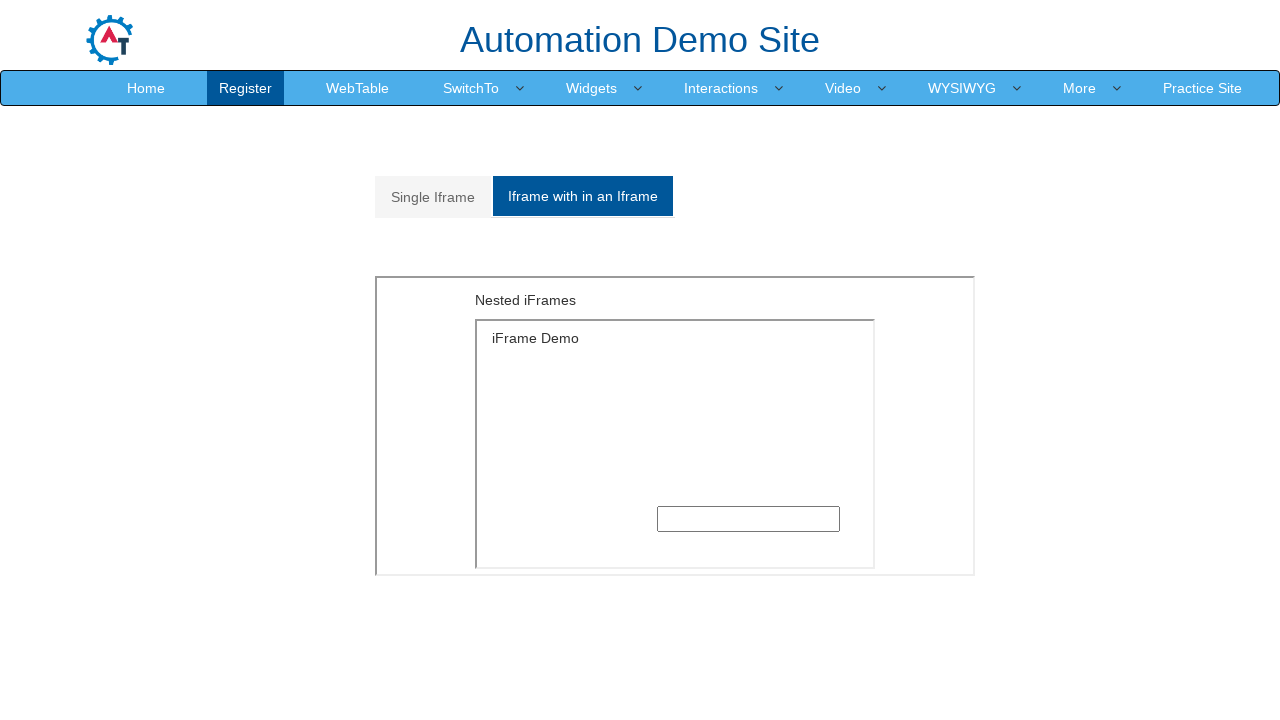

Filled text 'Welcome to Inner frame Text' in input field within inner frame on xpath=//*[@id='Multiple']/iframe >> internal:control=enter-frame >> xpath=/html/
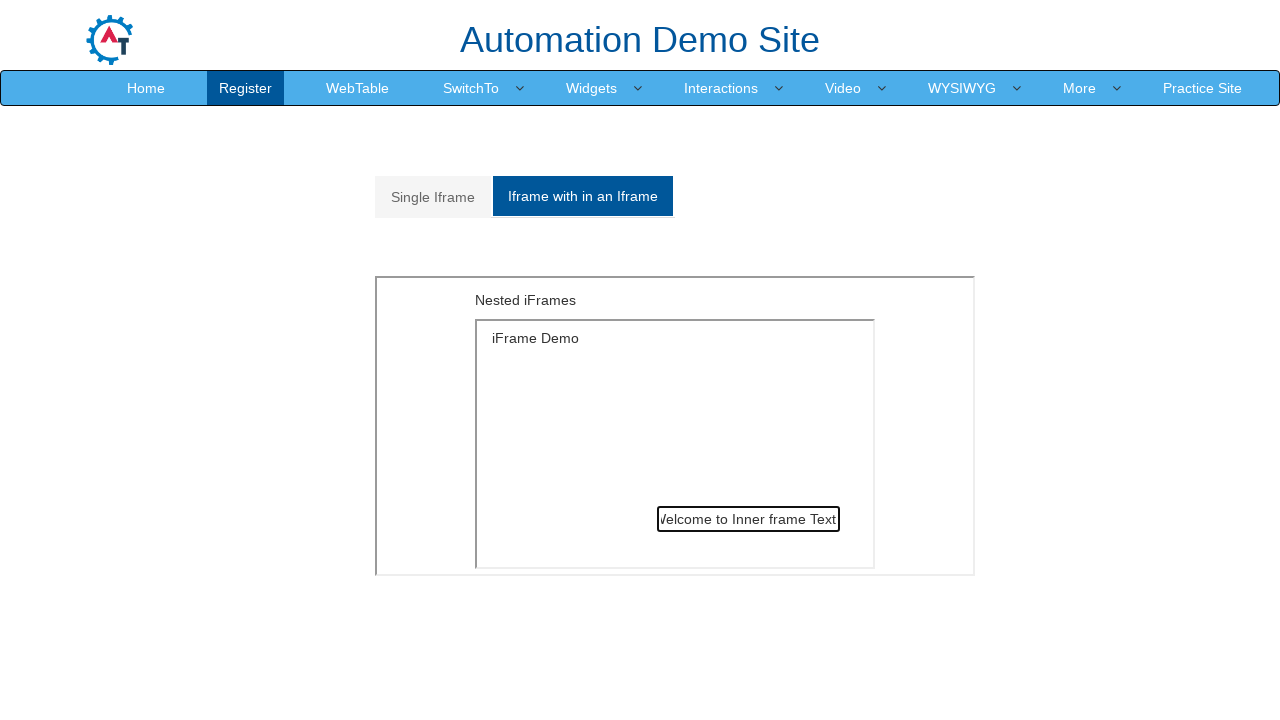

Retrieved input value from inner frame text field for verification
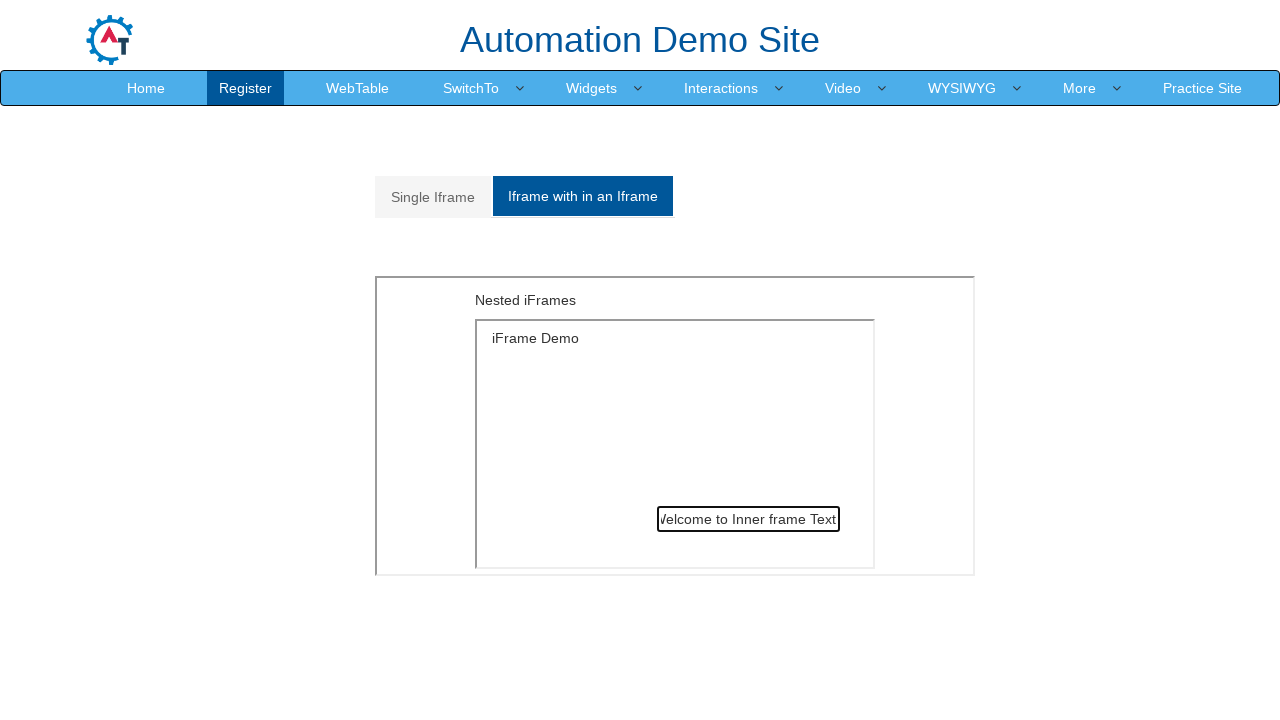

Printed input value to console
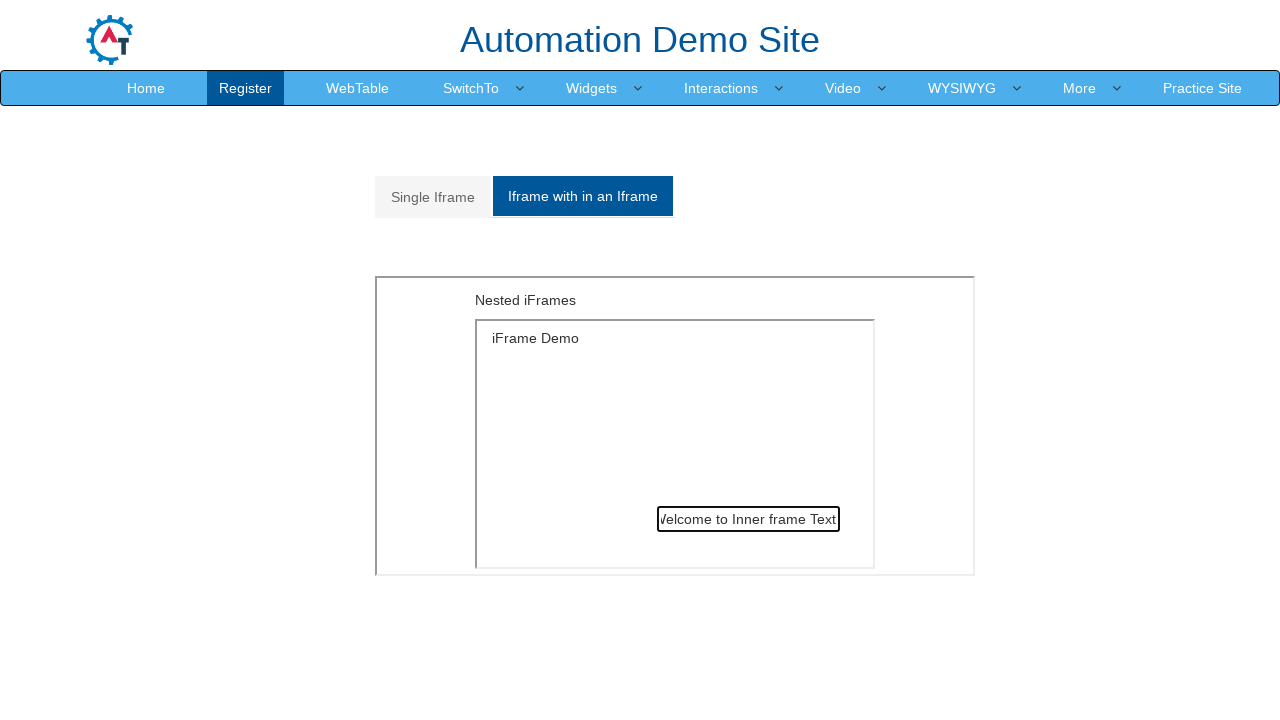

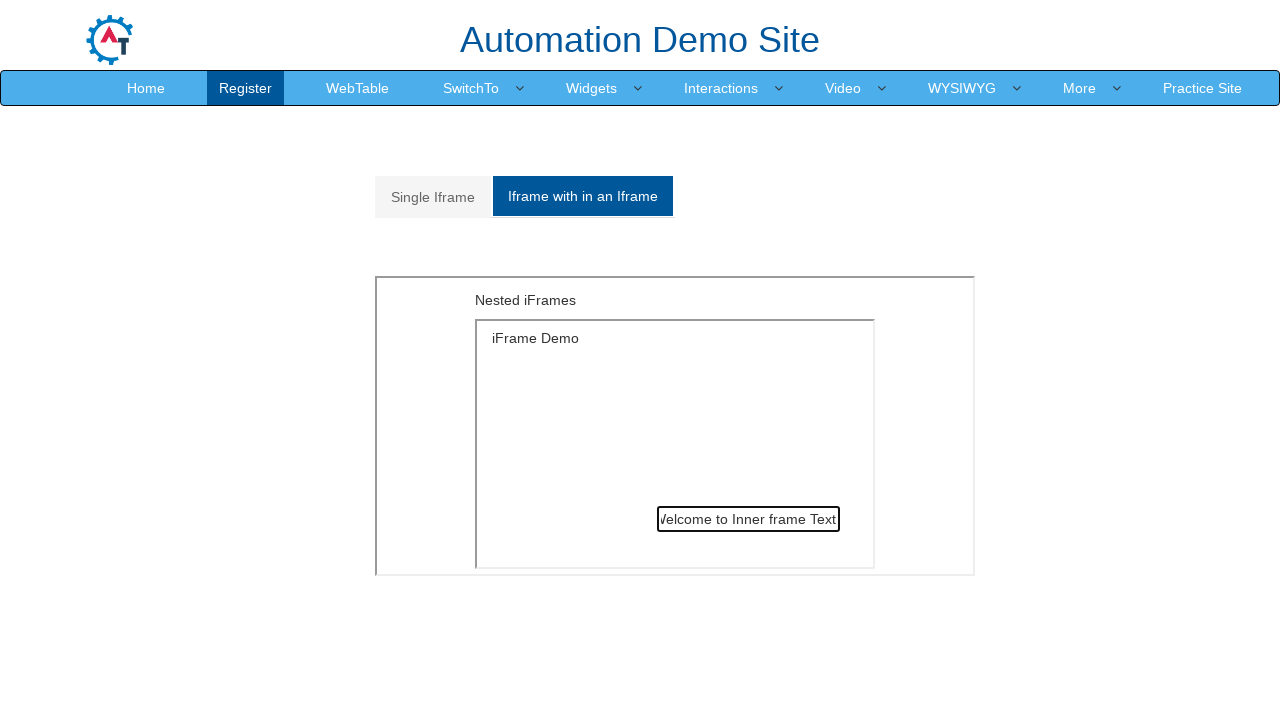